Tests clicking a button with dynamic ID by using CSS class selector and pressing Enter key

Starting URL: http://uitestingplayground.com/dynamicid

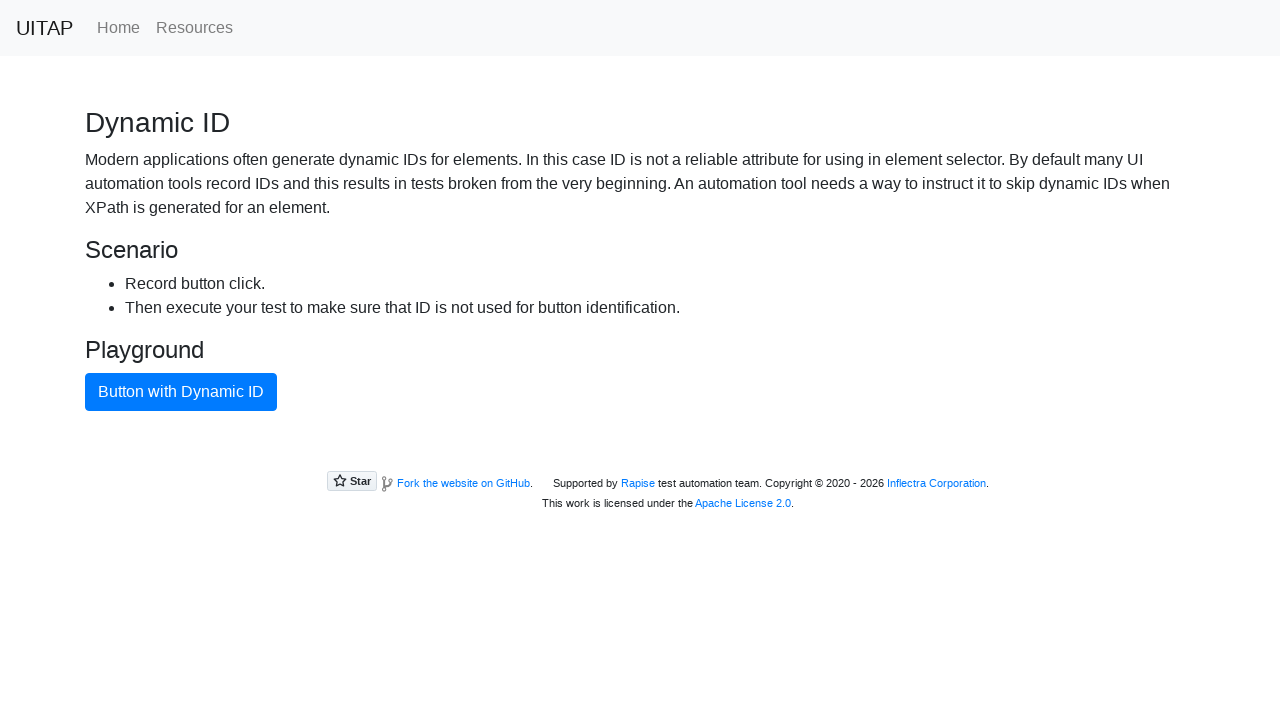

Located button with class 'btn btn-primary' and pressed Enter key on [class="btn btn-primary"]
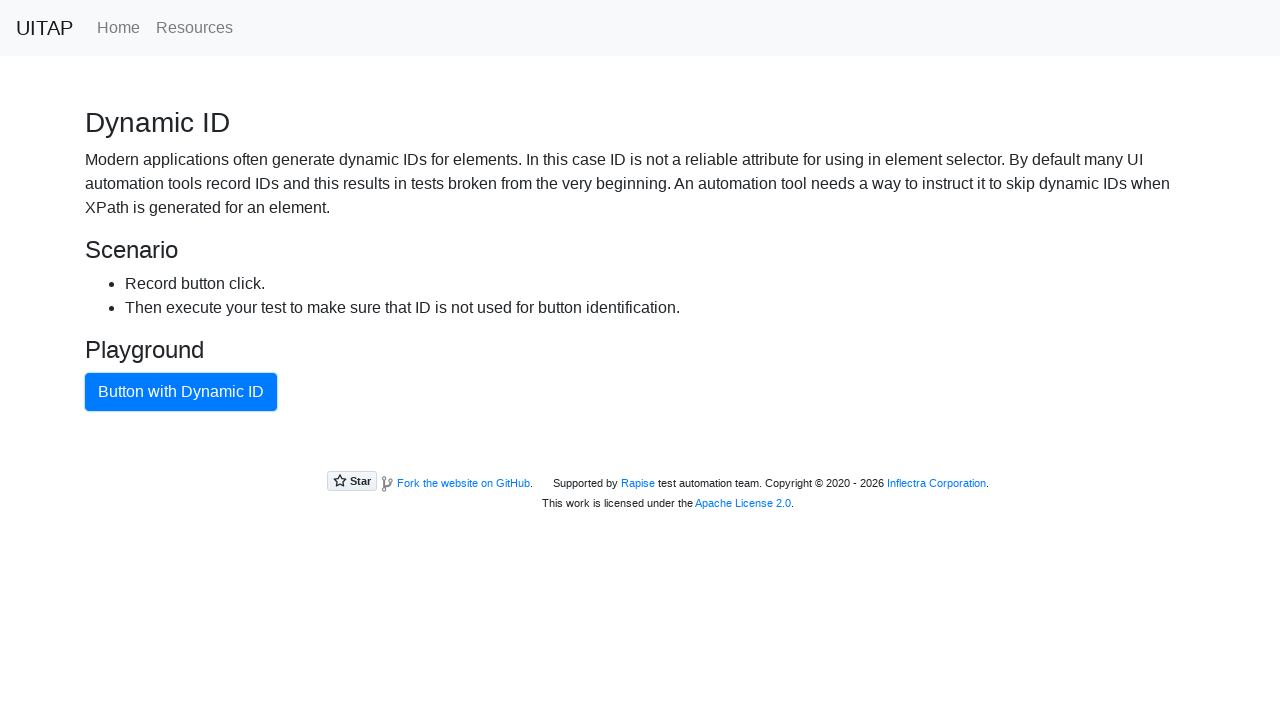

Waited for network idle state after pressing Enter
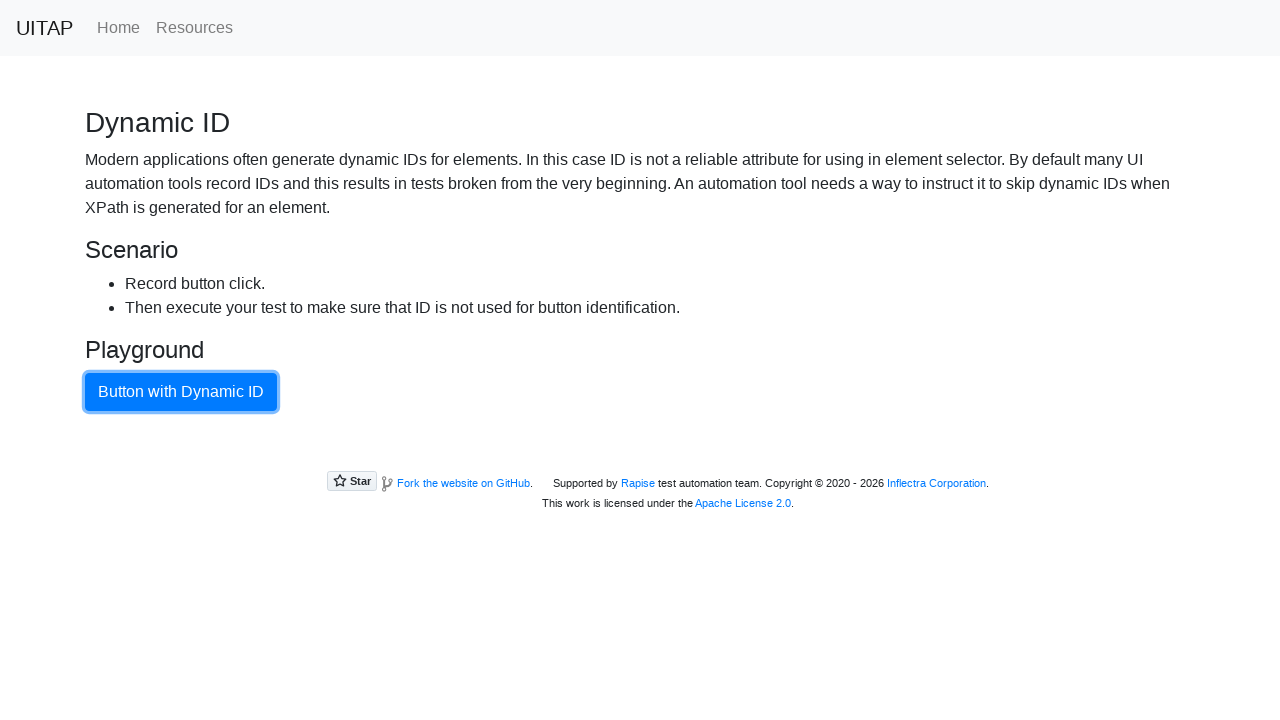

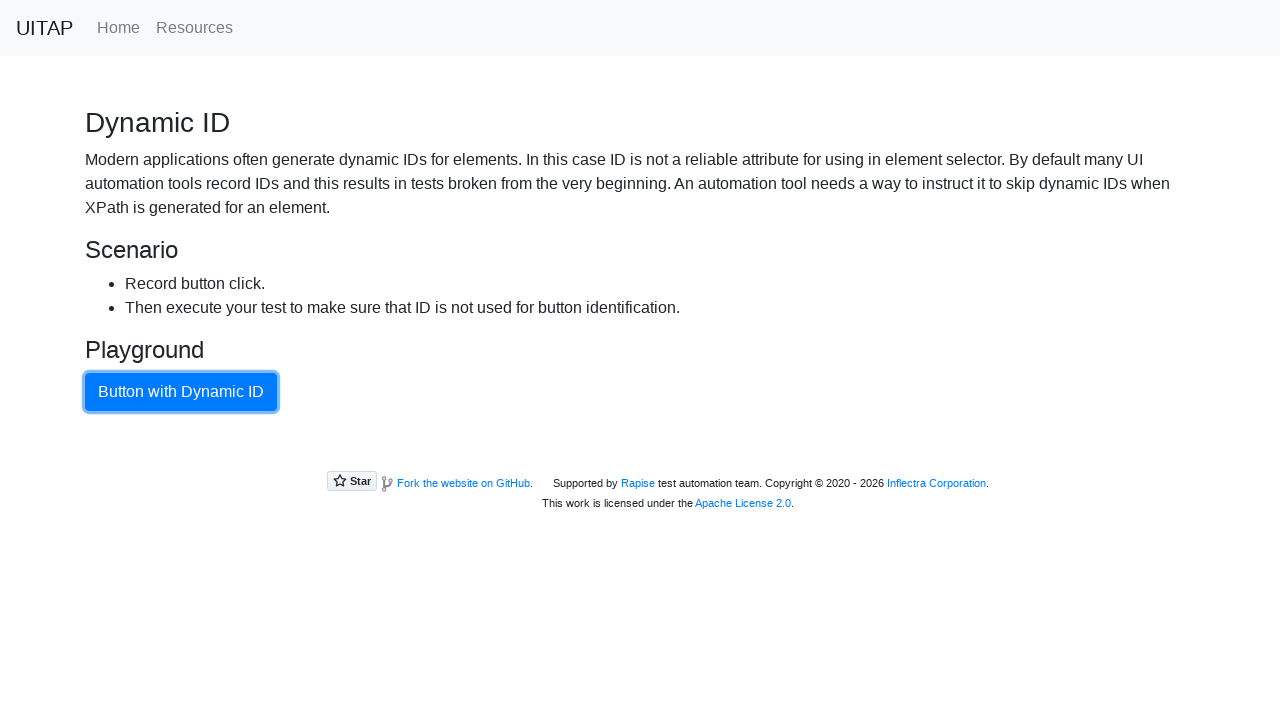